Tests handling of JavaScript prompt popup by switching to iframe, triggering the prompt, entering text, and accepting it

Starting URL: https://www.w3schools.com/jsref/tryit.asp?filename=tryjsref_prompt

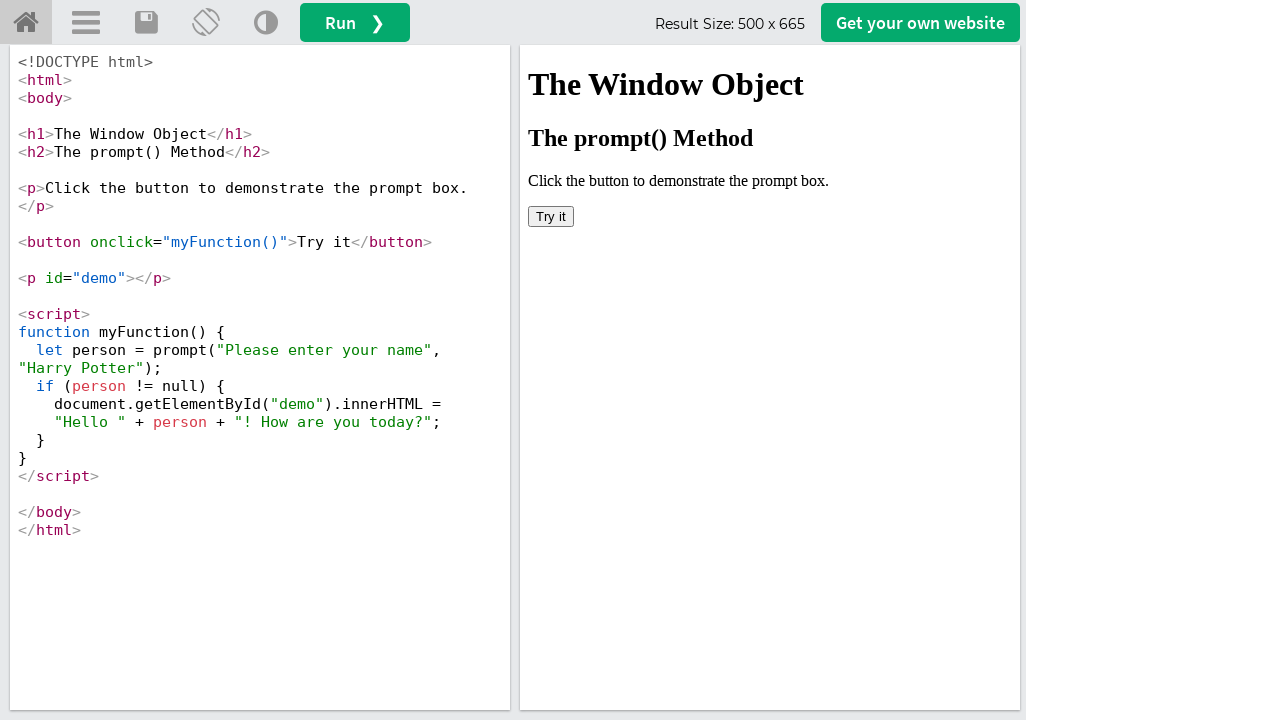

Located iframe containing the demo
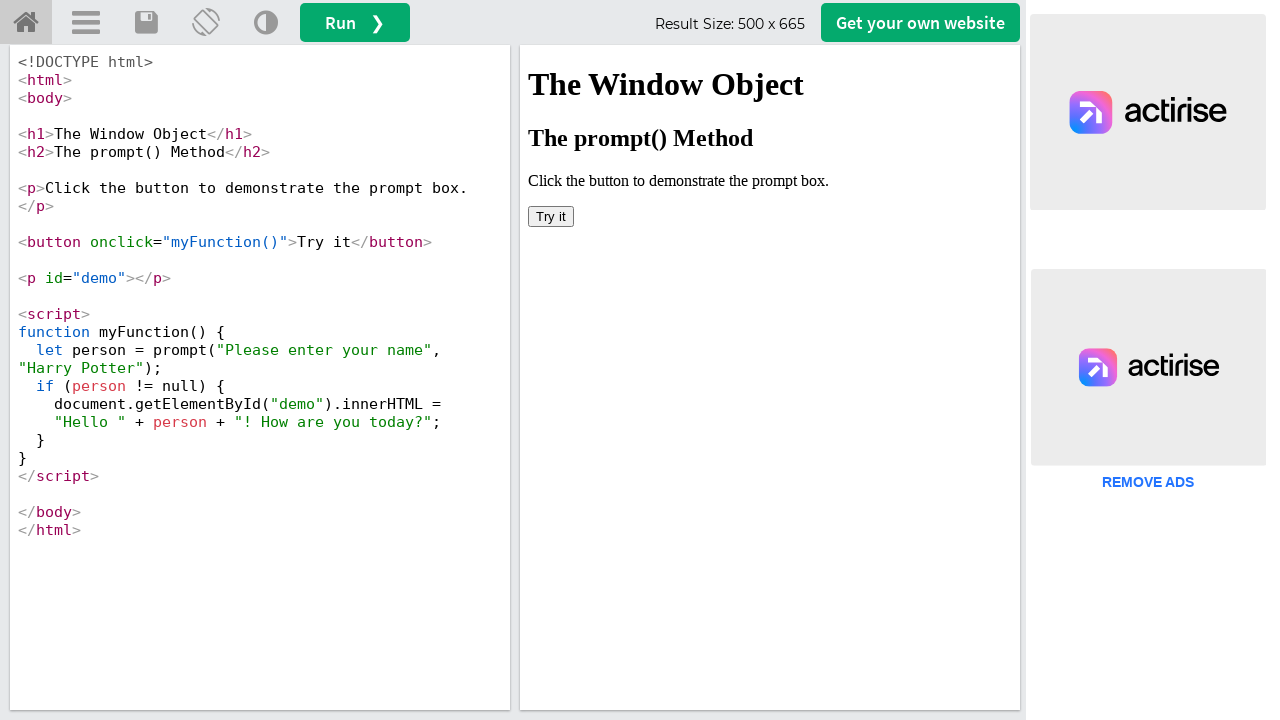

Clicked 'Try it' button to trigger JavaScript prompt popup at (551, 216) on iframe[id='iframeResult'] >> internal:control=enter-frame >> xpath=//button[text
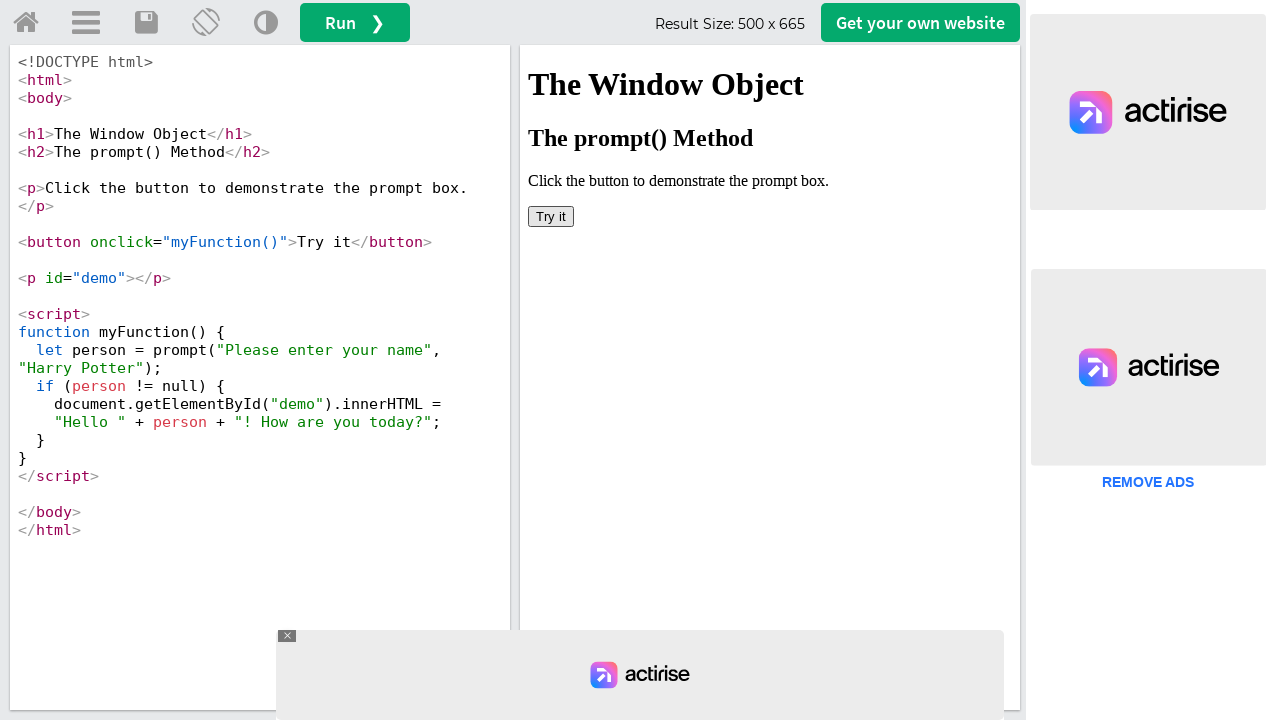

Set up dialog handler to accept prompt with text 'Abhijith'
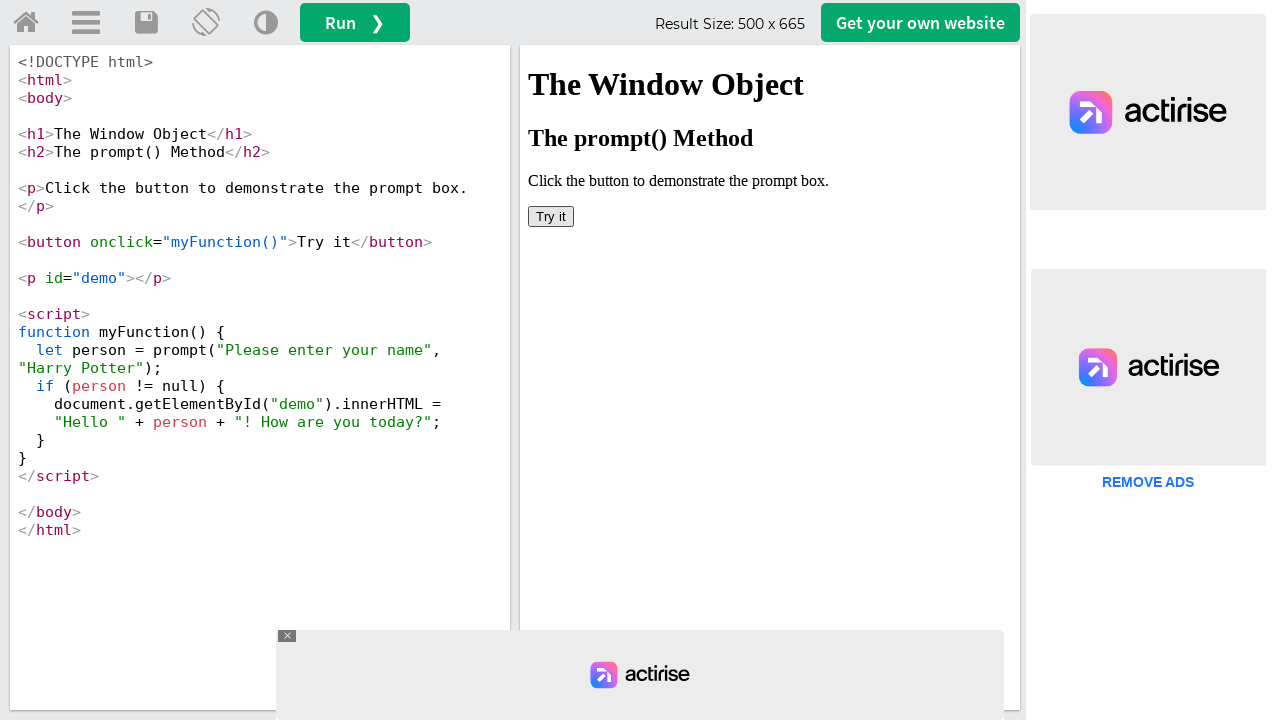

Retrieved result text from demo element: ''
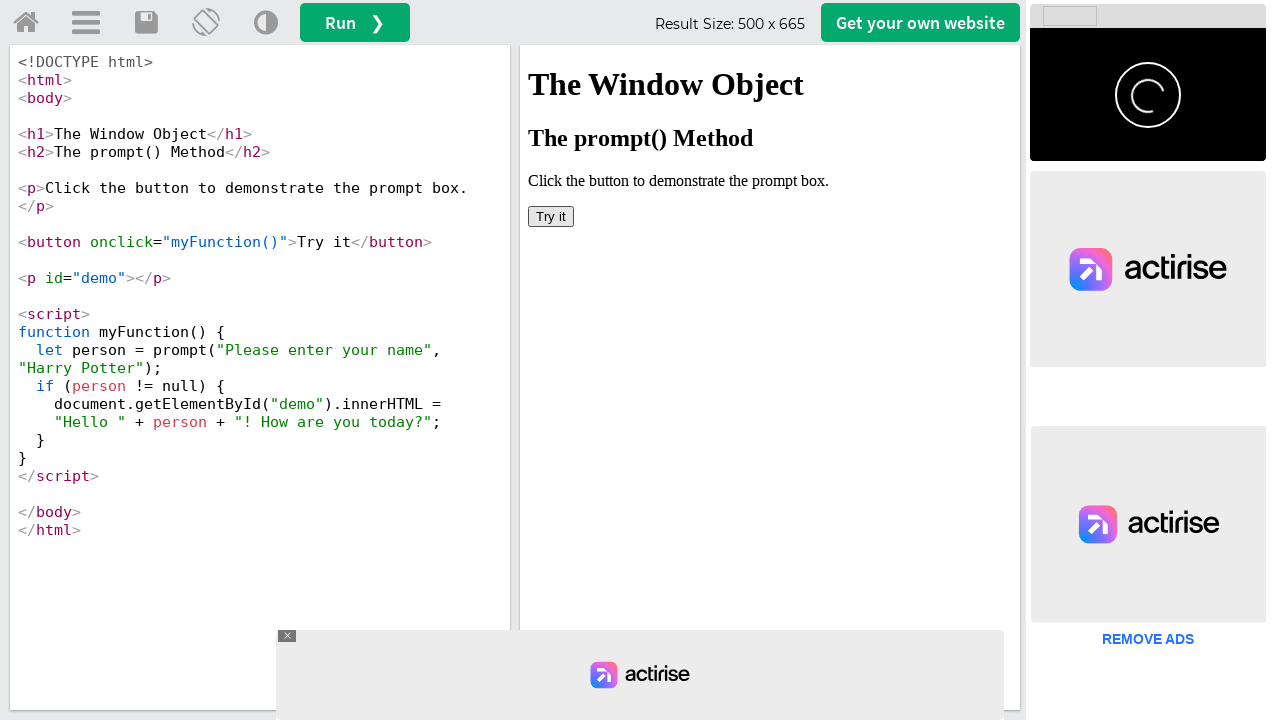

Printed result text to console
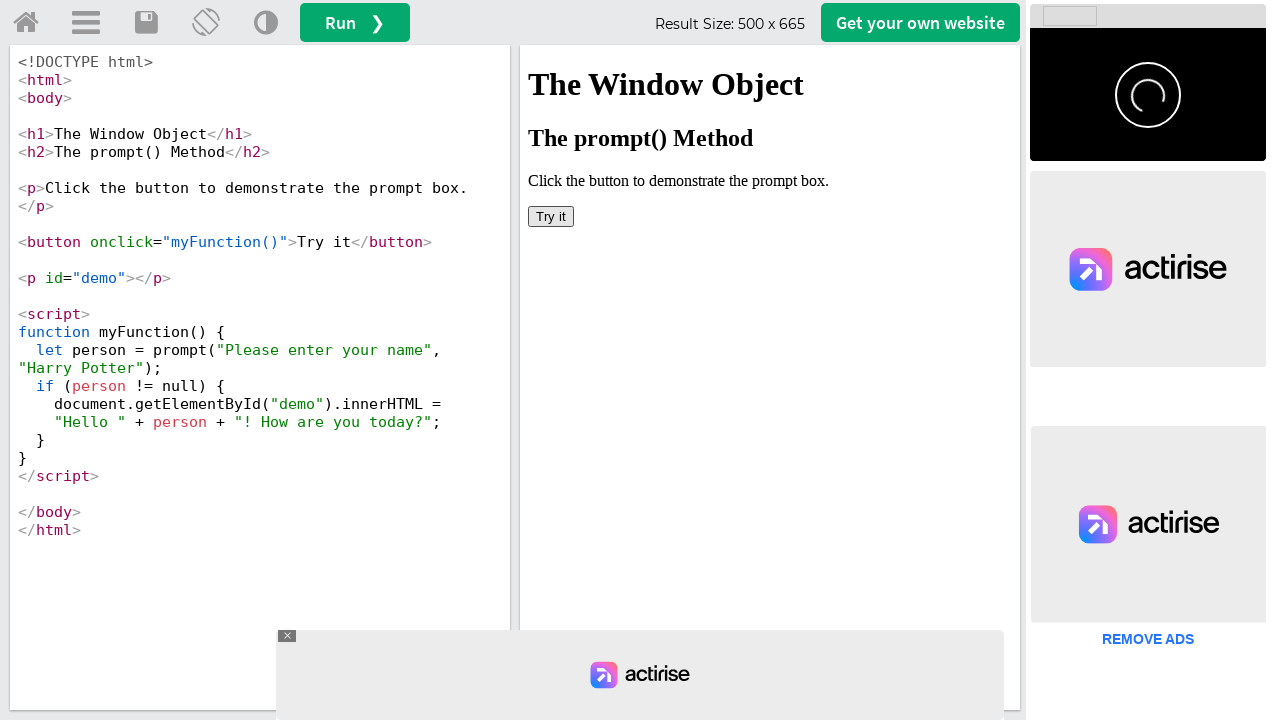

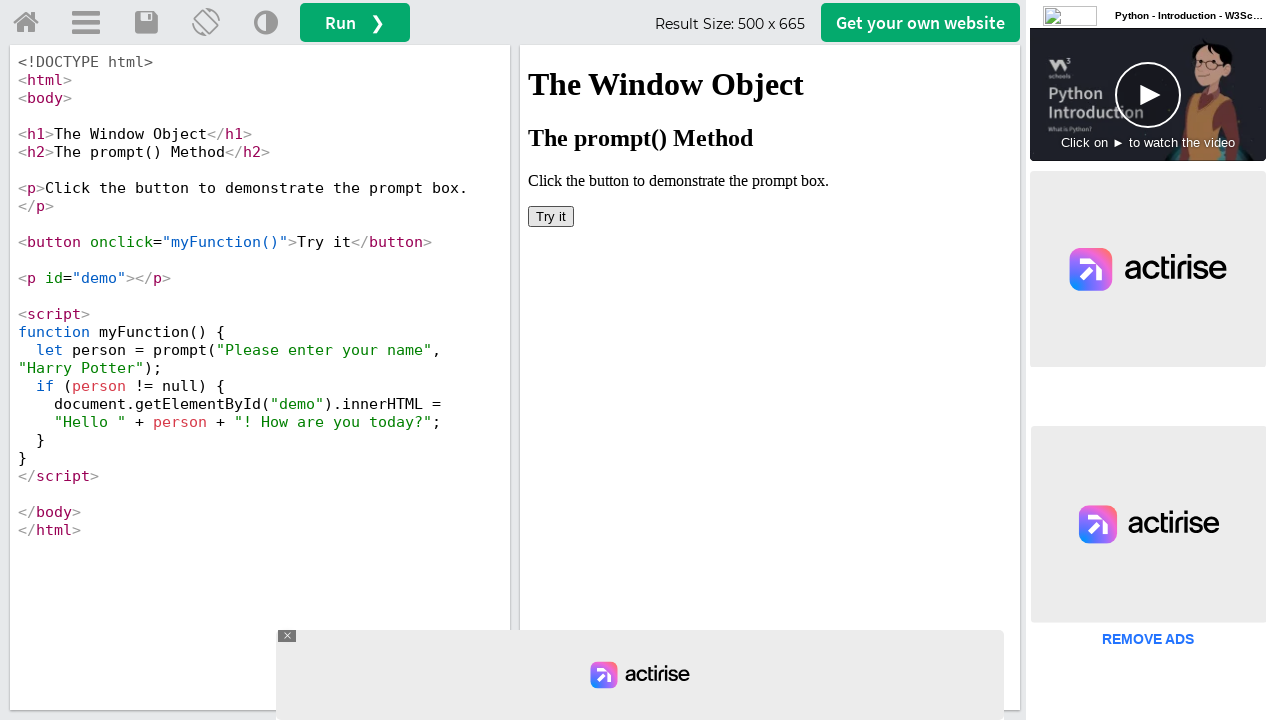